Tests JavaScript prompt dialog by clicking a button that triggers a prompt, entering text, and accepting it

Starting URL: https://the-internet.herokuapp.com/javascript_alerts

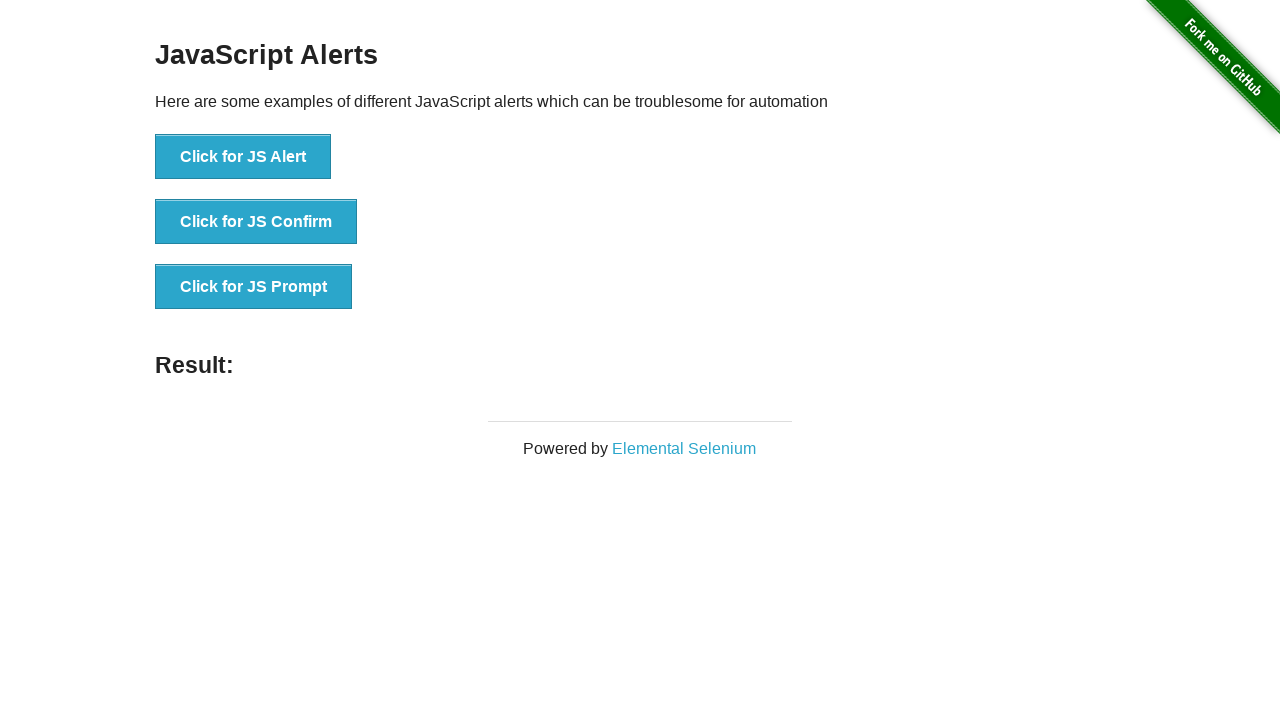

Set up dialog handler to accept prompt with text 'test'
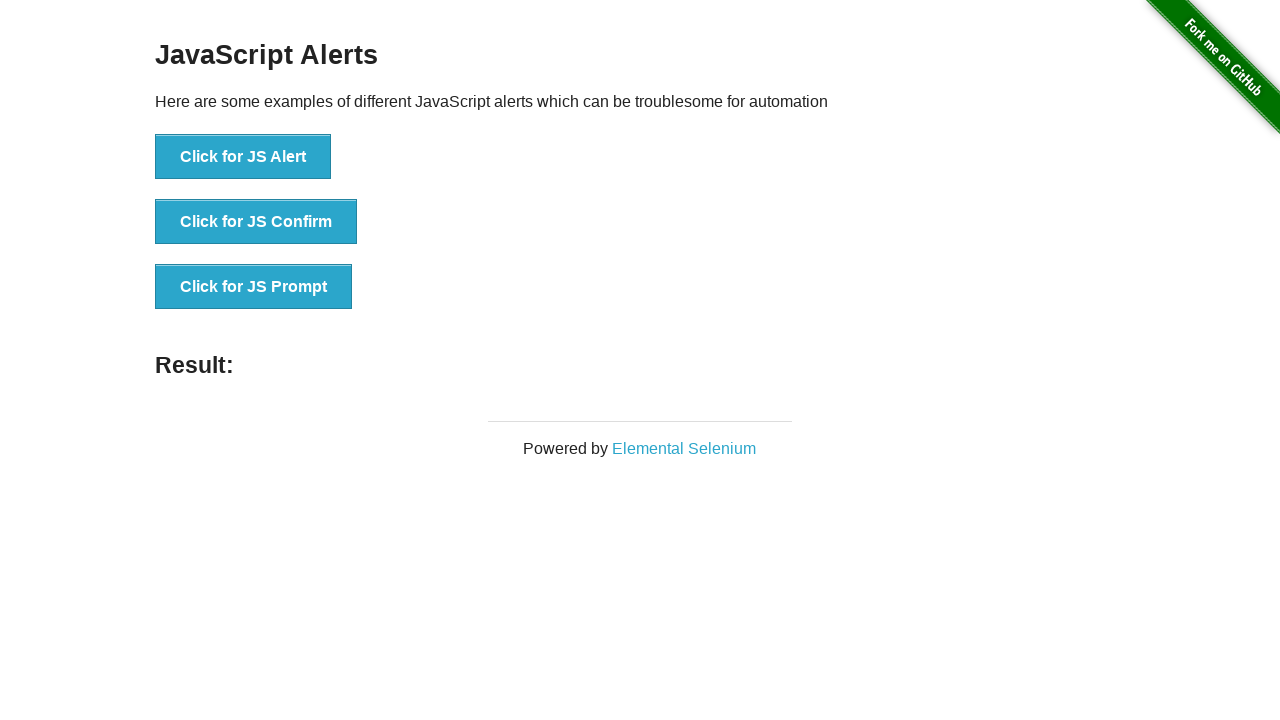

Clicked button to trigger JavaScript prompt dialog at (254, 287) on xpath=//*[contains(text(),'Click for JS Prompt')]
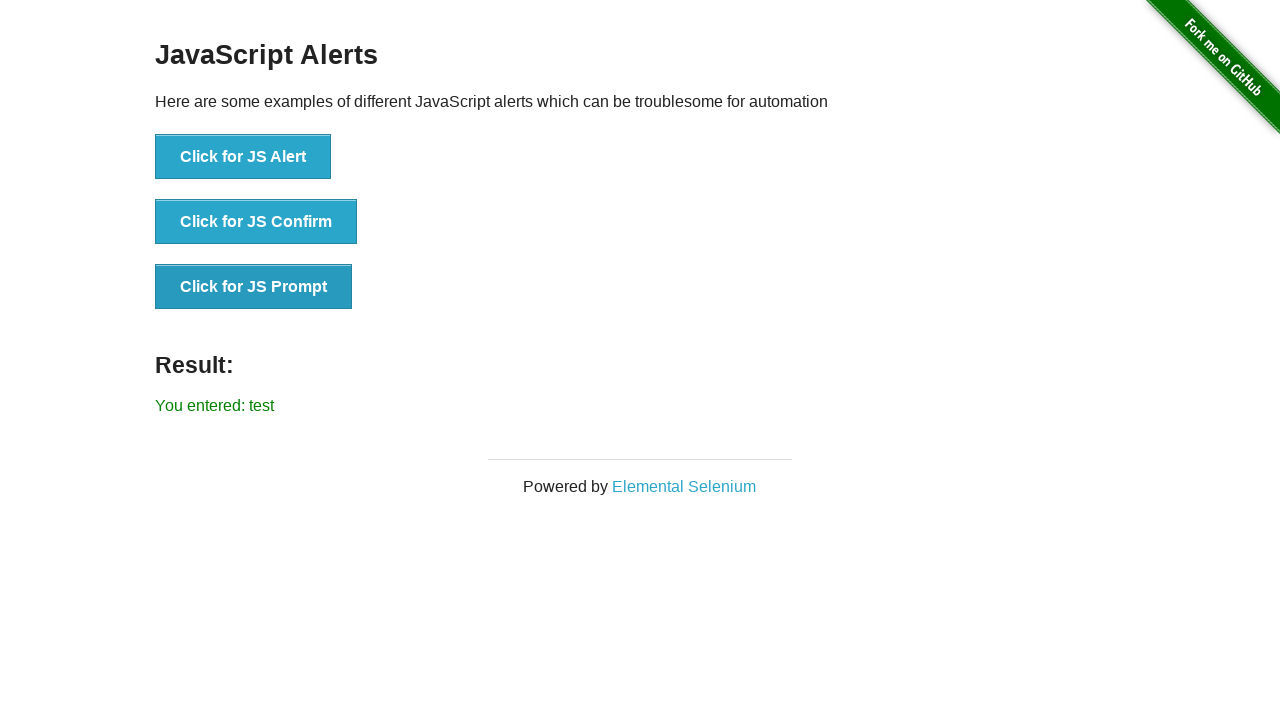

Result message appeared after accepting prompt
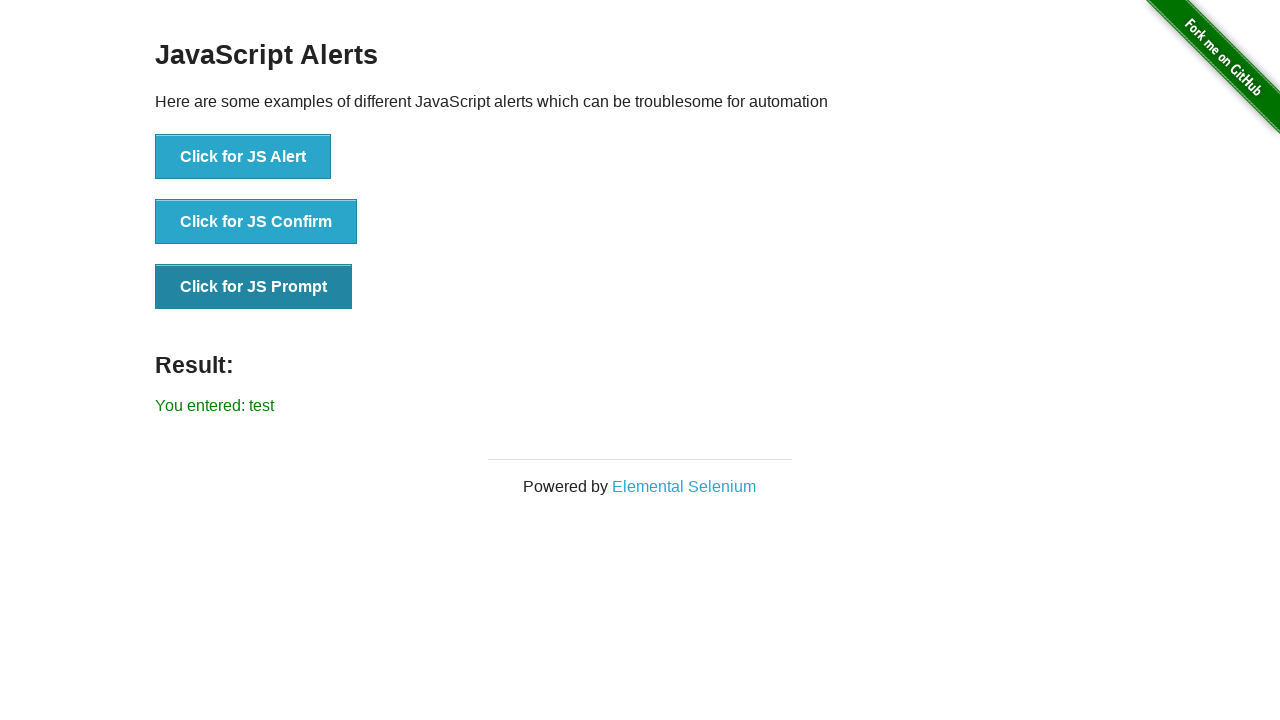

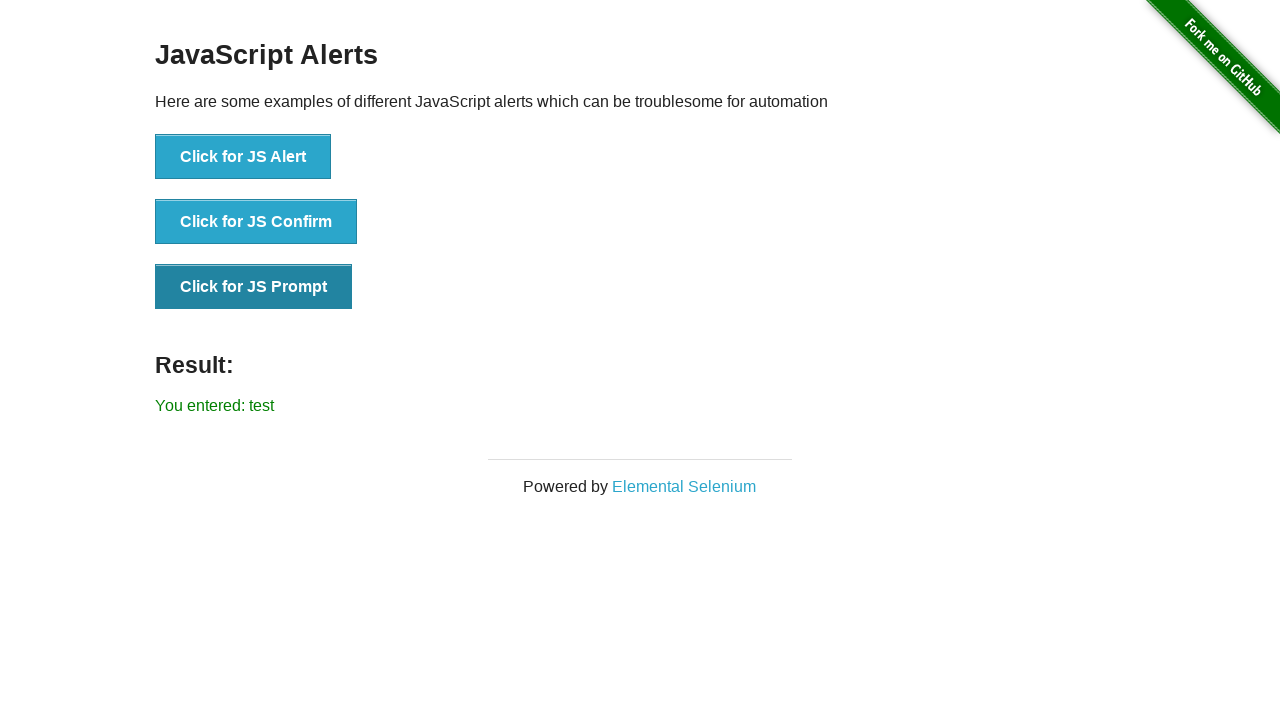